Tests various form elements on a demo page including slider input, dropdown selection, checkboxes, and radio buttons to verify they are interactive and functional.

Starting URL: https://seleniumbase.io/demo_page

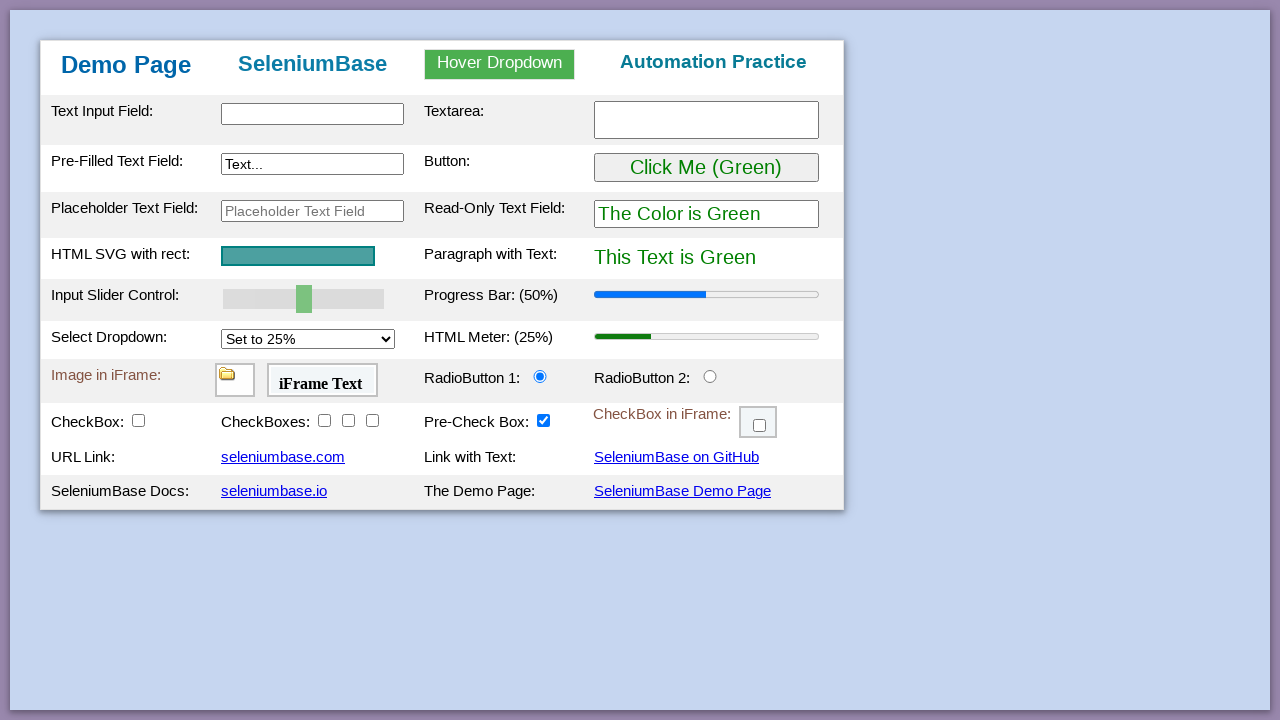

Filled slider input with value 100 on #mySlider
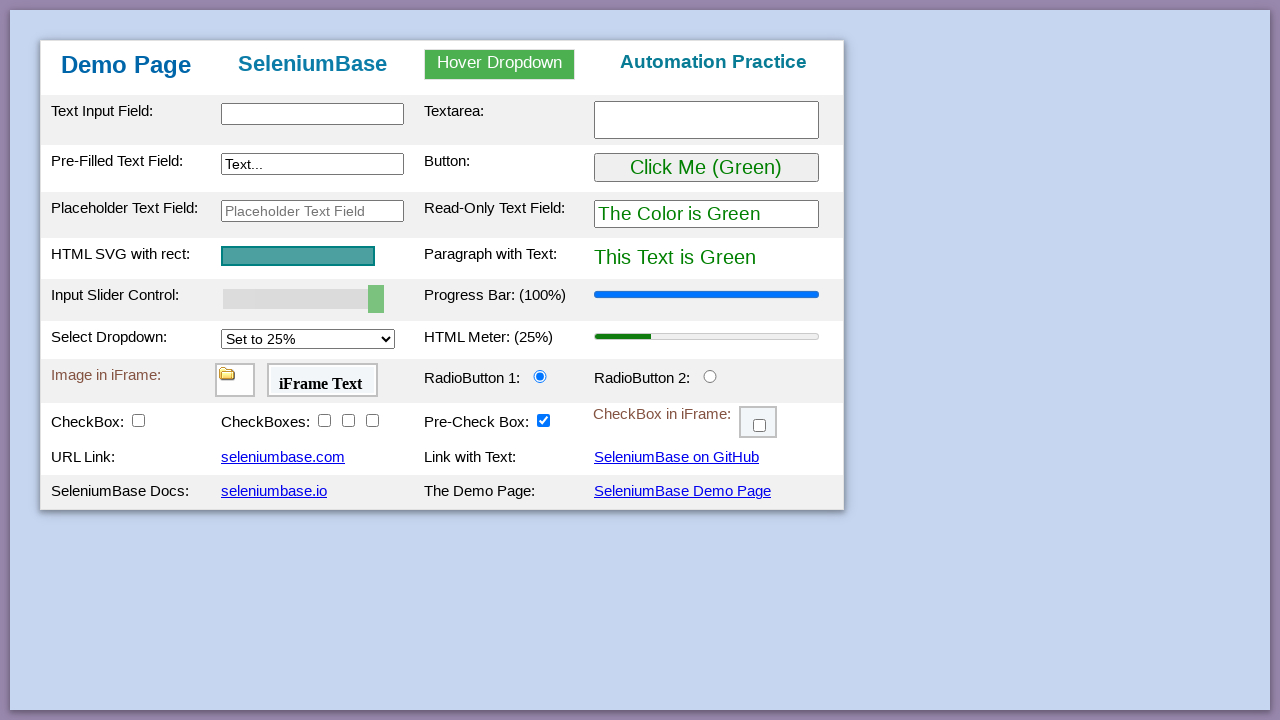

Clicked on the slider element at (304, 299) on #mySlider
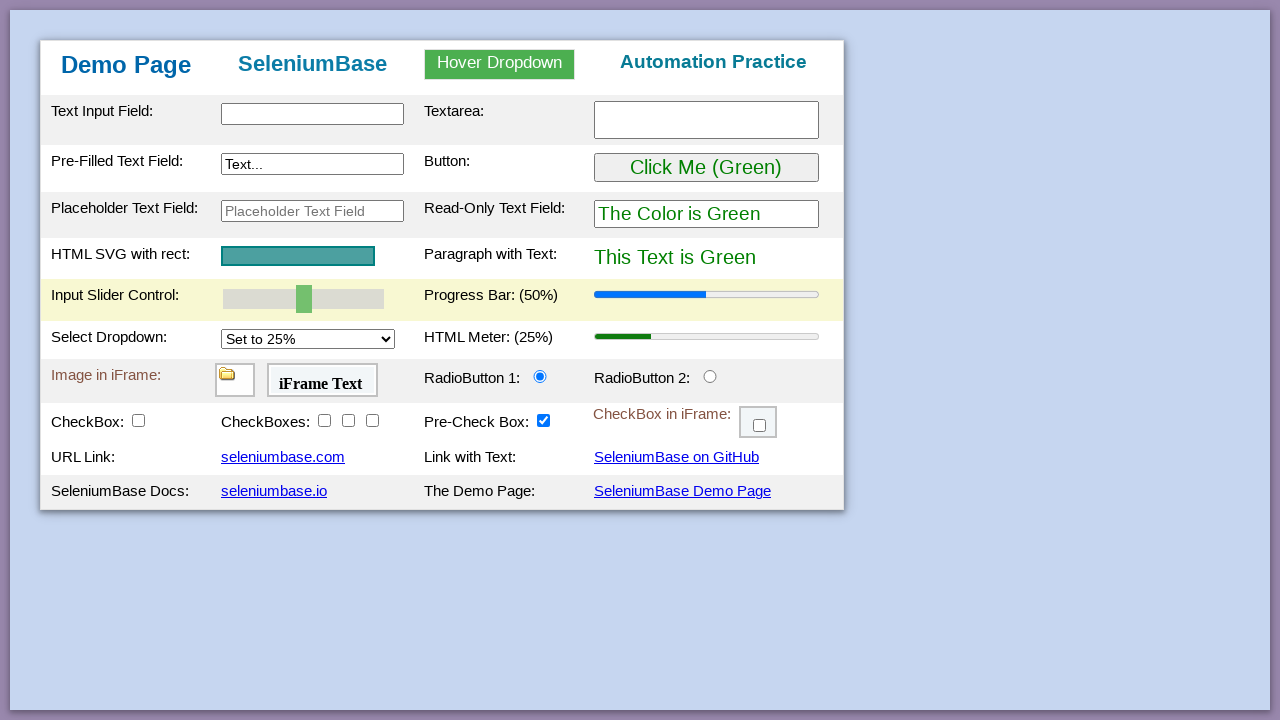

Clicked on dropdown to open it at (308, 339) on #mySelect
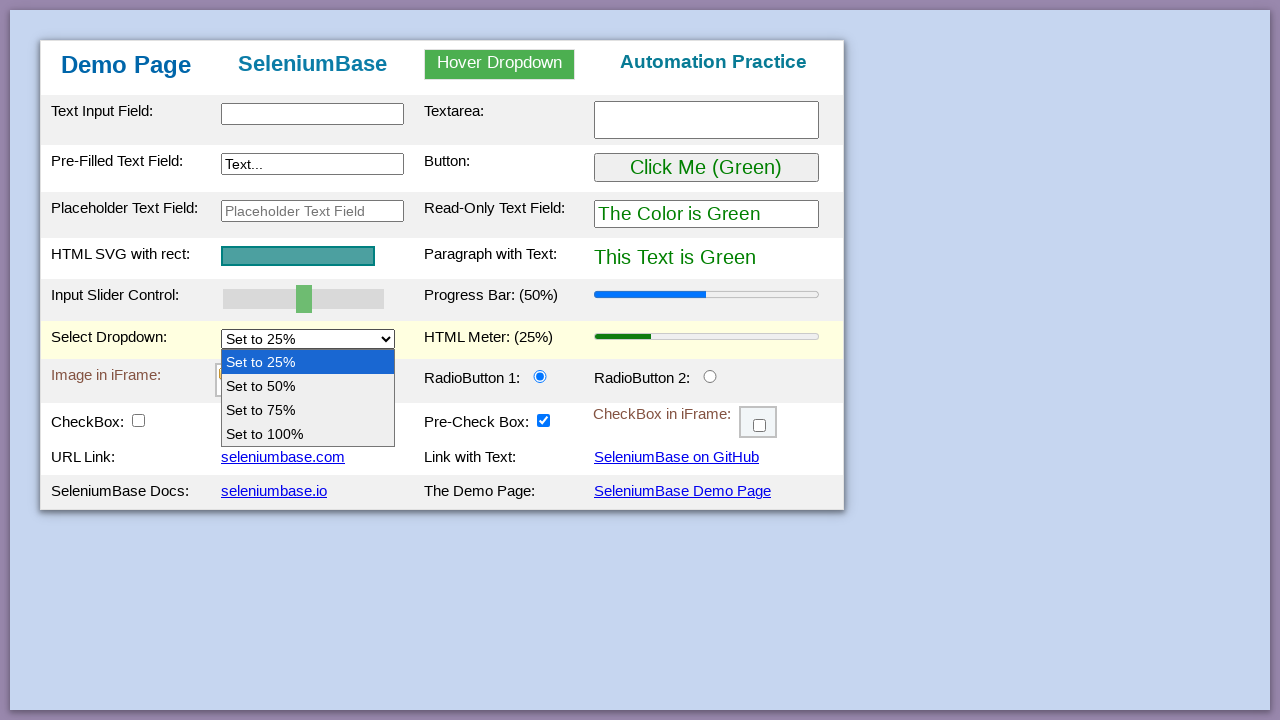

Selected 'Set to 75%' option from dropdown on #mySelect
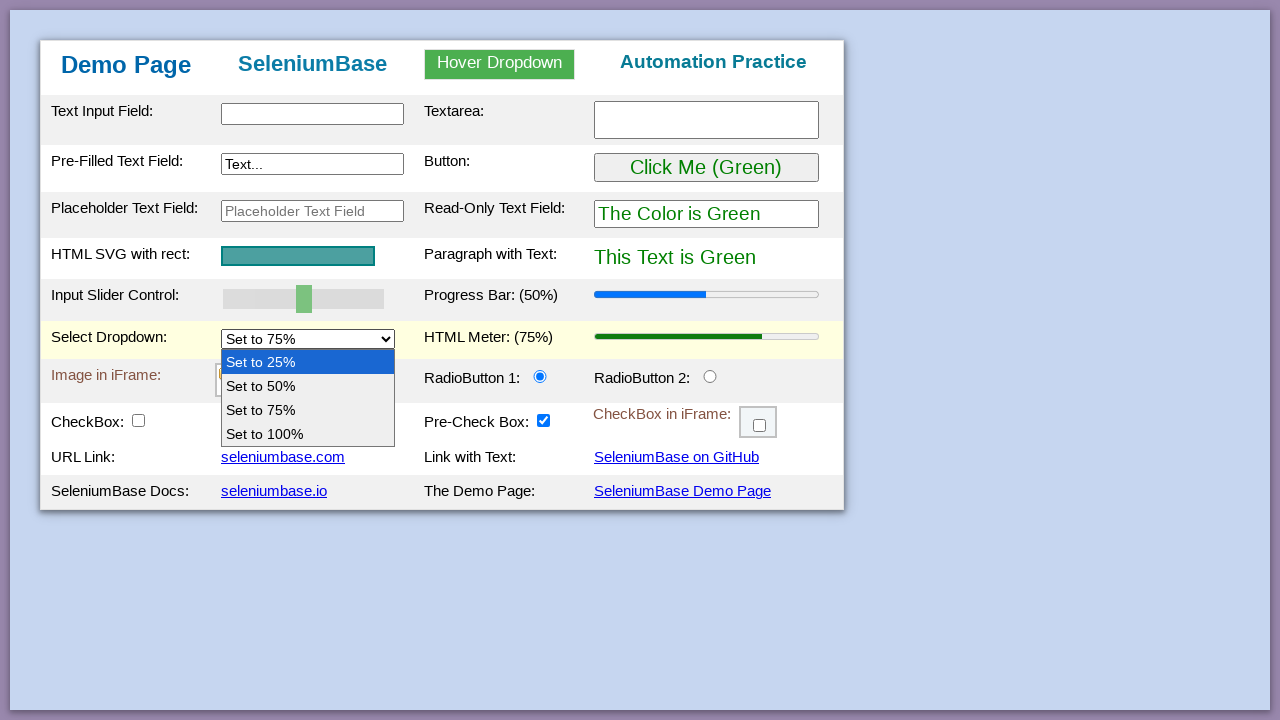

Clicked checkbox 2 at (324, 420) on #checkBox2
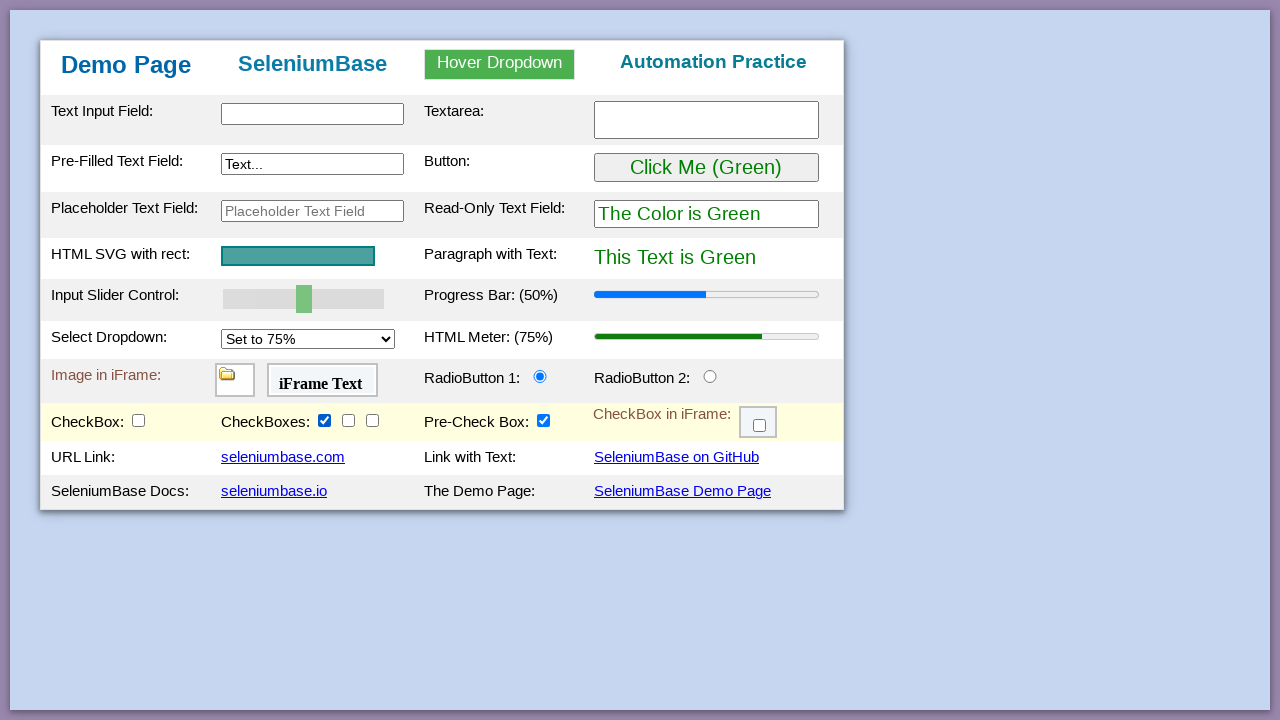

Clicked checkbox 3 at (348, 420) on #checkBox3
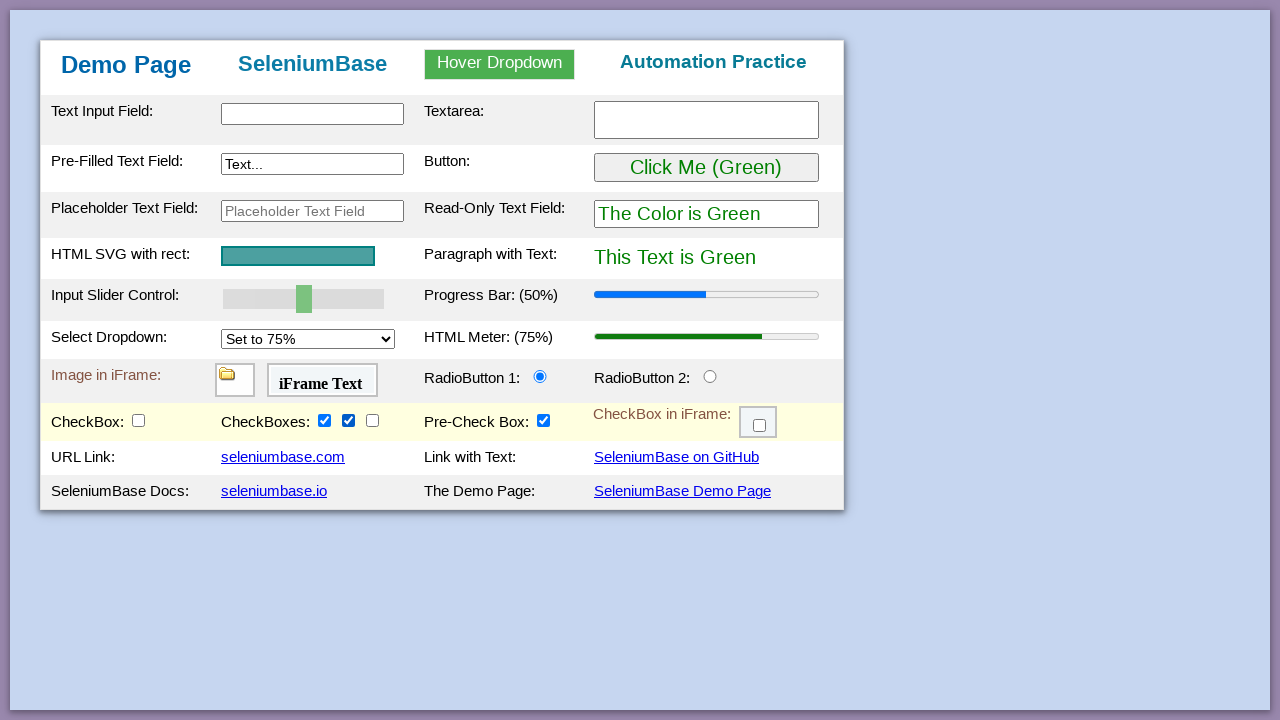

Clicked checkbox 4 at (372, 420) on #checkBox4
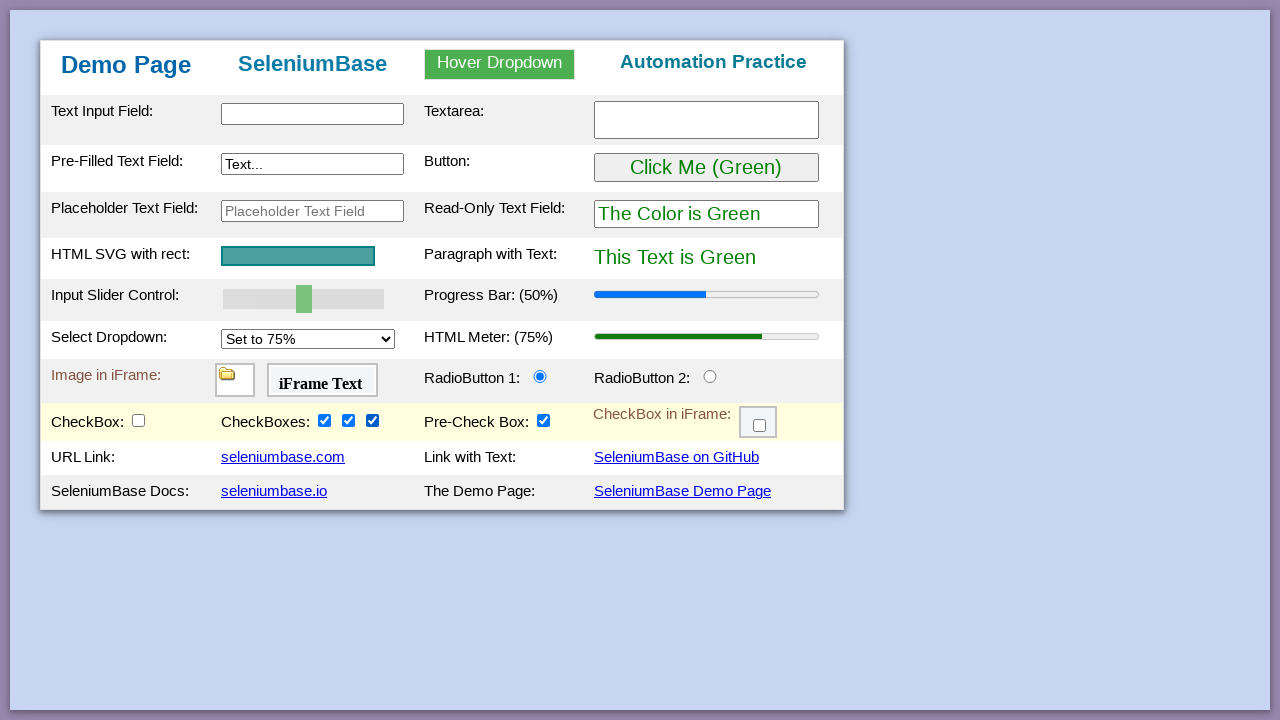

Clicked radio button 2 at (710, 376) on #radioButton2
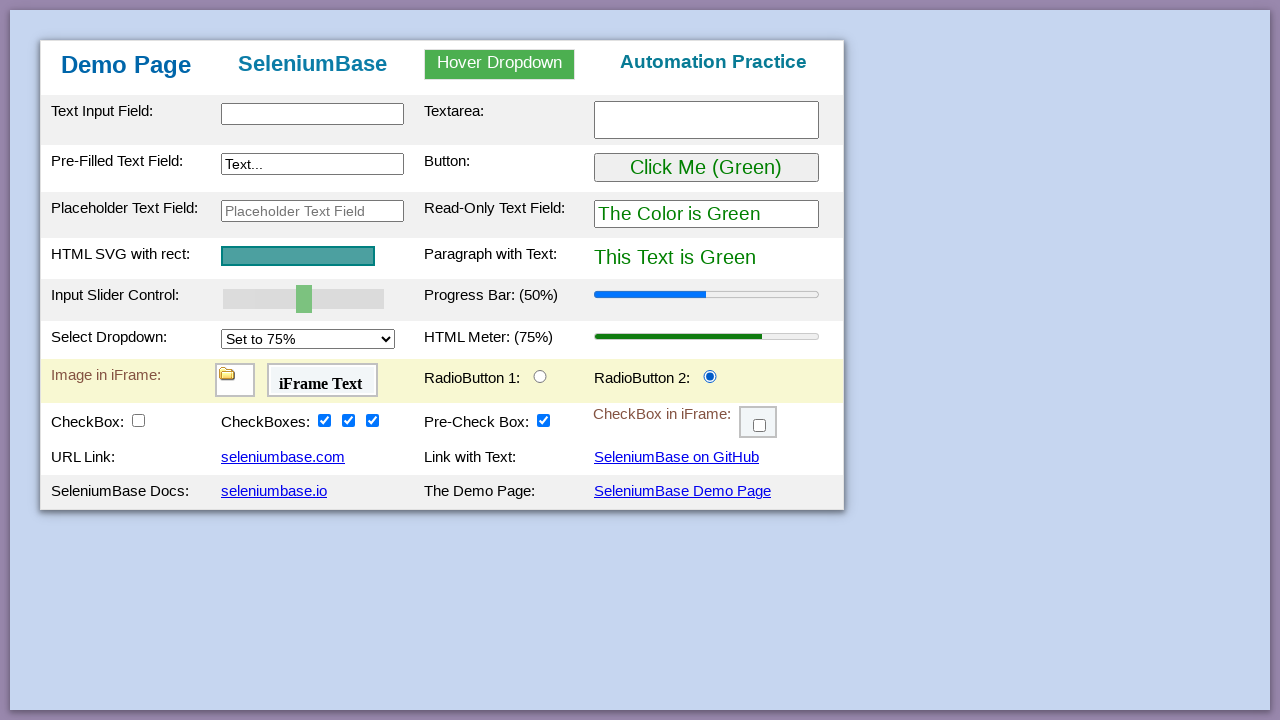

Hovered over radio button 2 at (710, 376) on #radioButton2
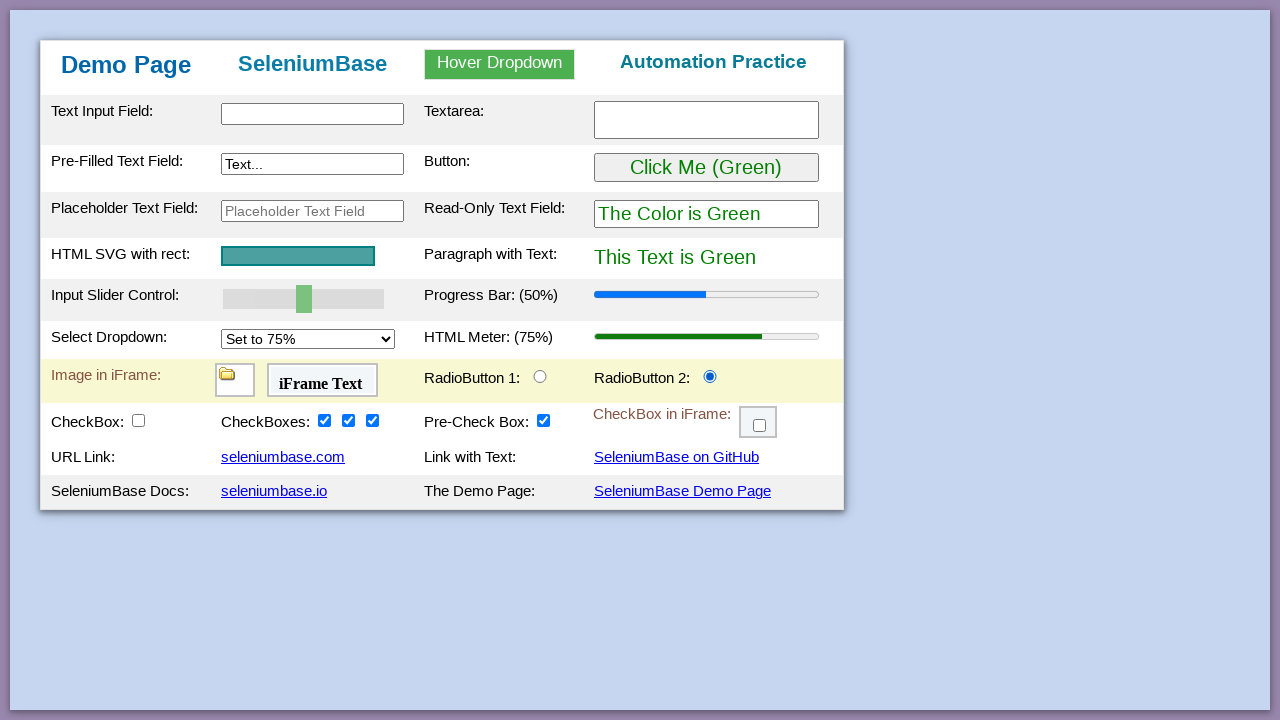

Clicked checkbox 5 at (544, 420) on #checkBox5
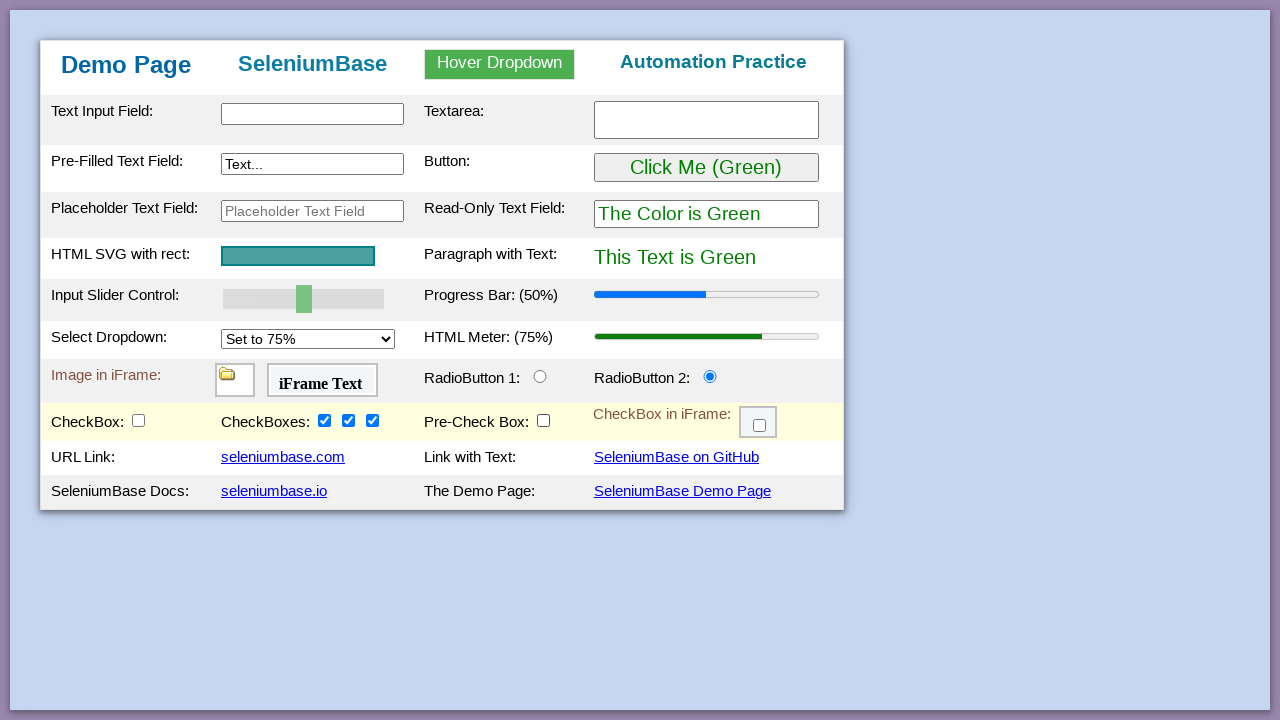

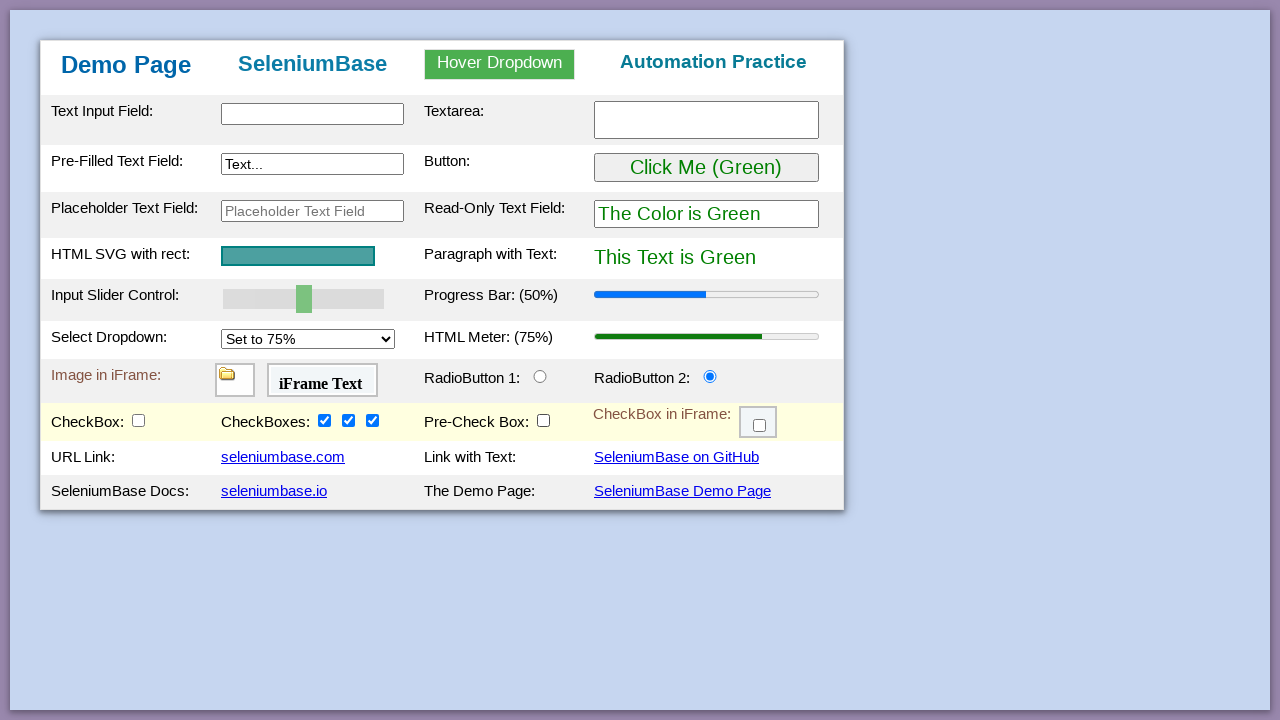